Tests dynamic form controls by verifying a disabled input field becomes enabled after clicking the enable button

Starting URL: https://the-internet.herokuapp.com/dynamic_controls

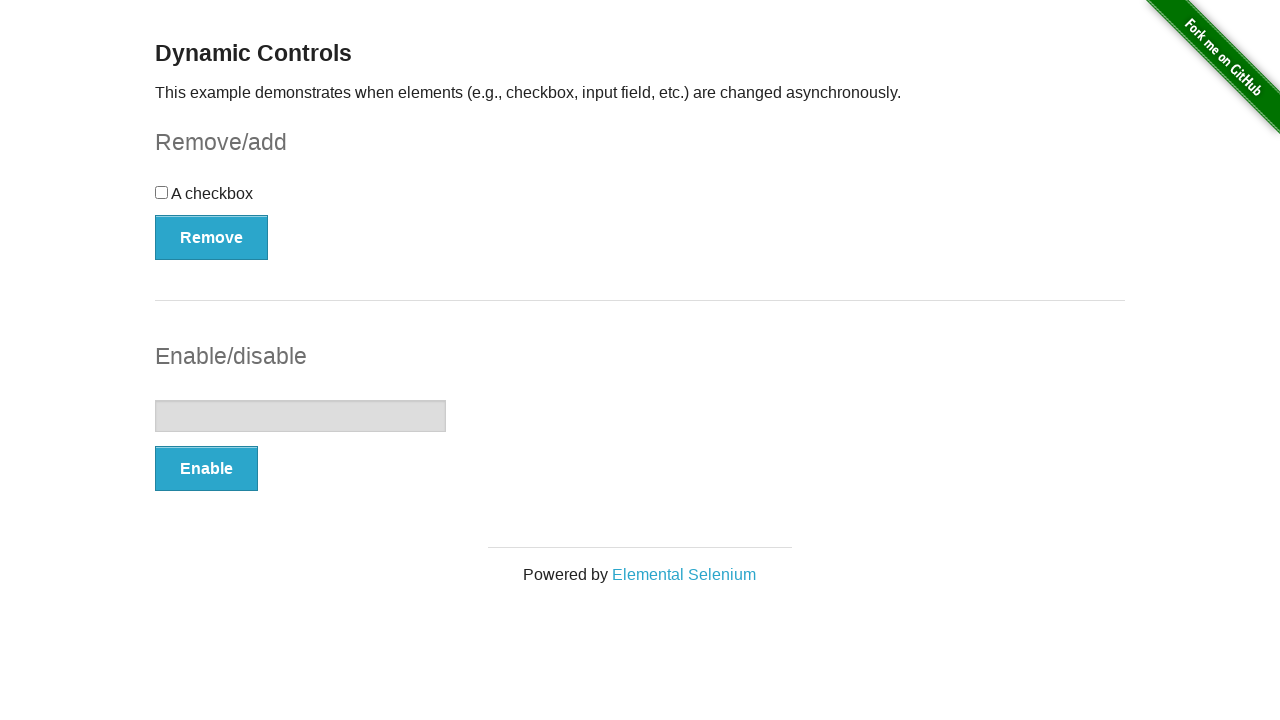

Located the input element on the dynamic controls page
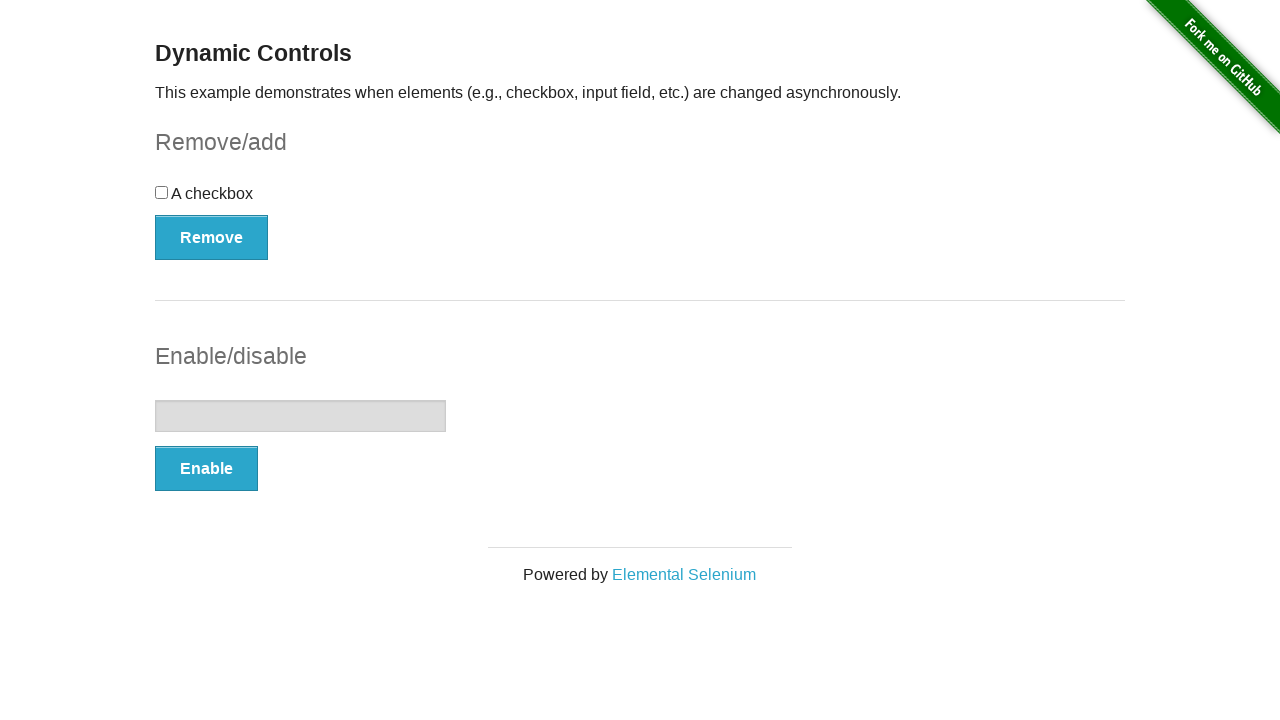

Verified that input element is initially disabled
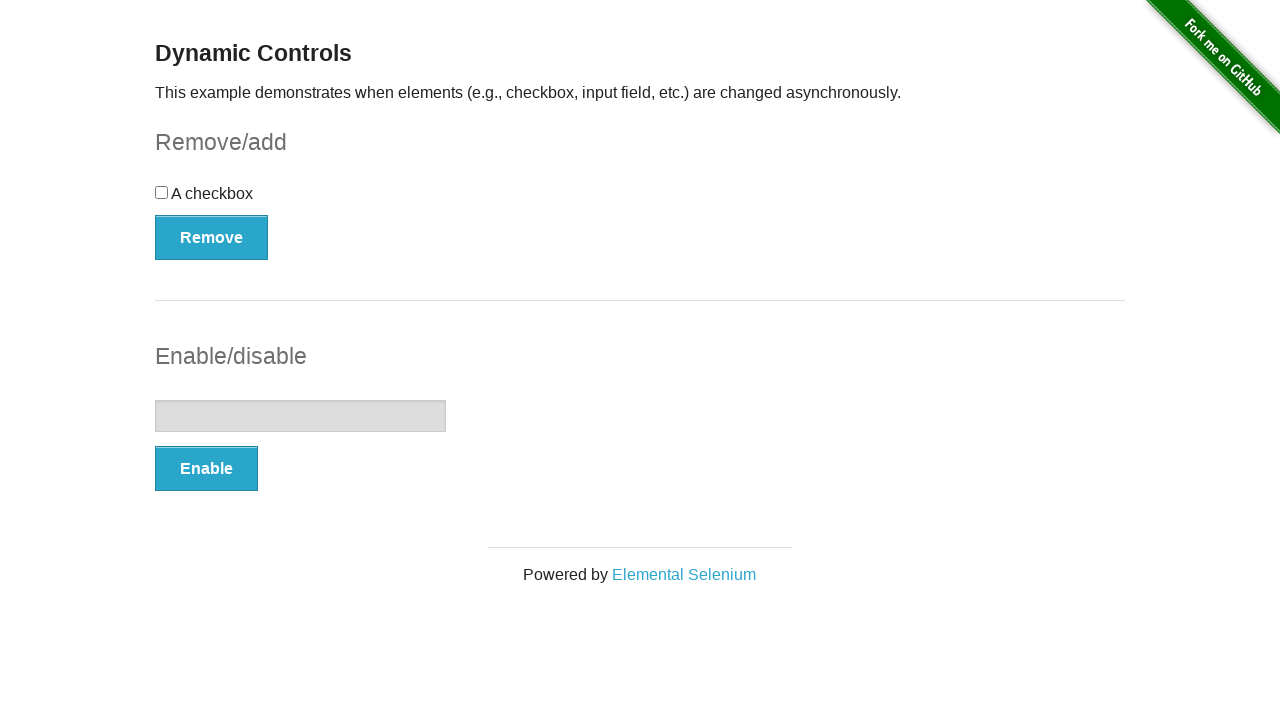

Clicked the enable button to enable the input field at (206, 469) on #input-example>button
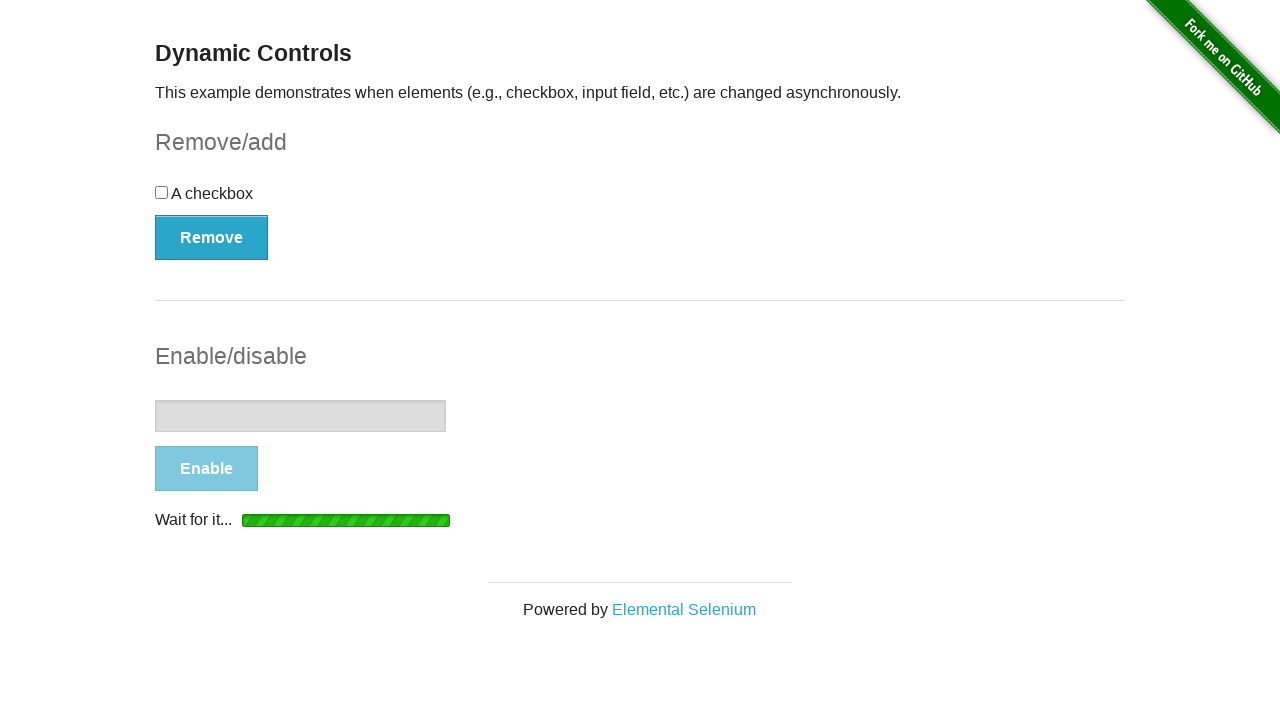

Waited 4 seconds for the input field to become enabled
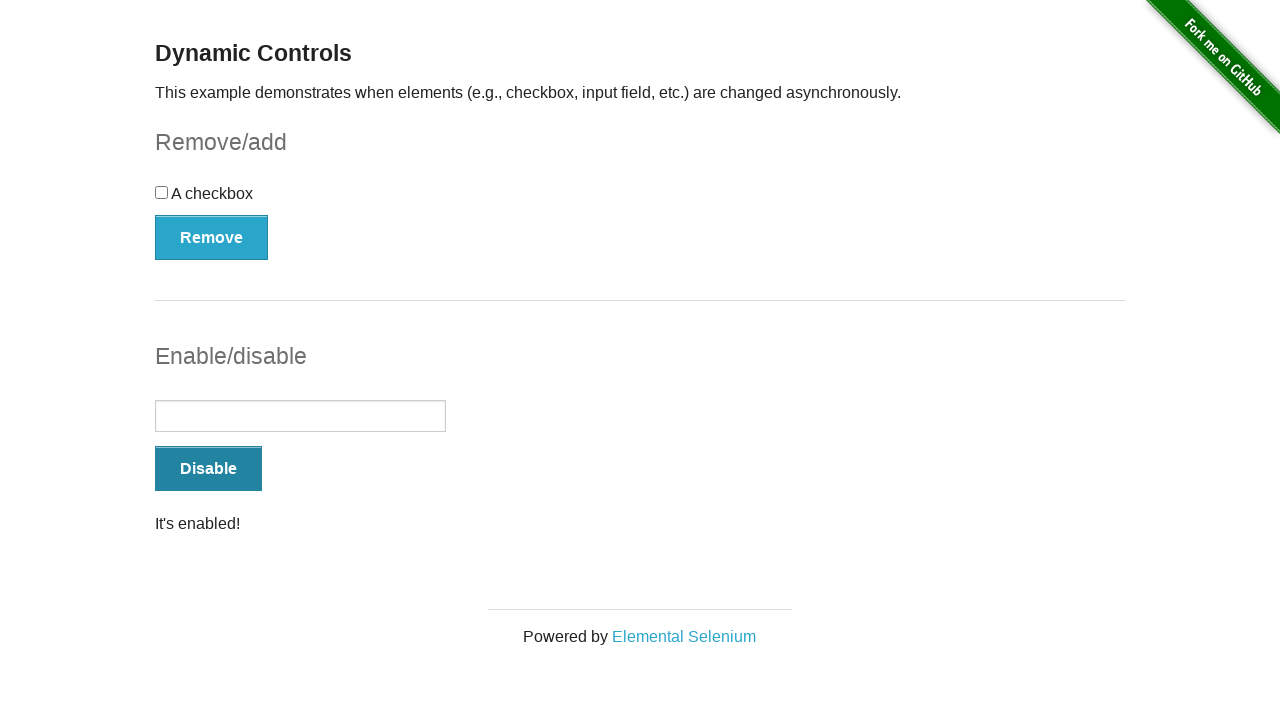

Verified that input element is now enabled
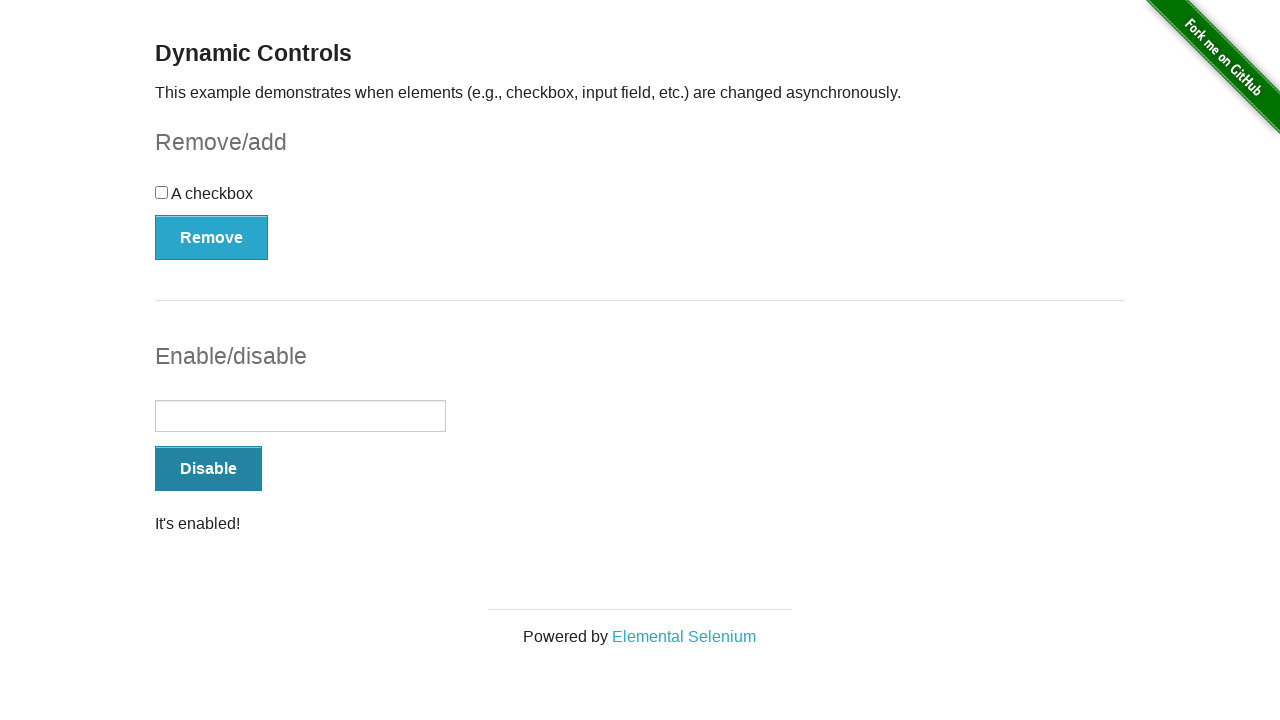

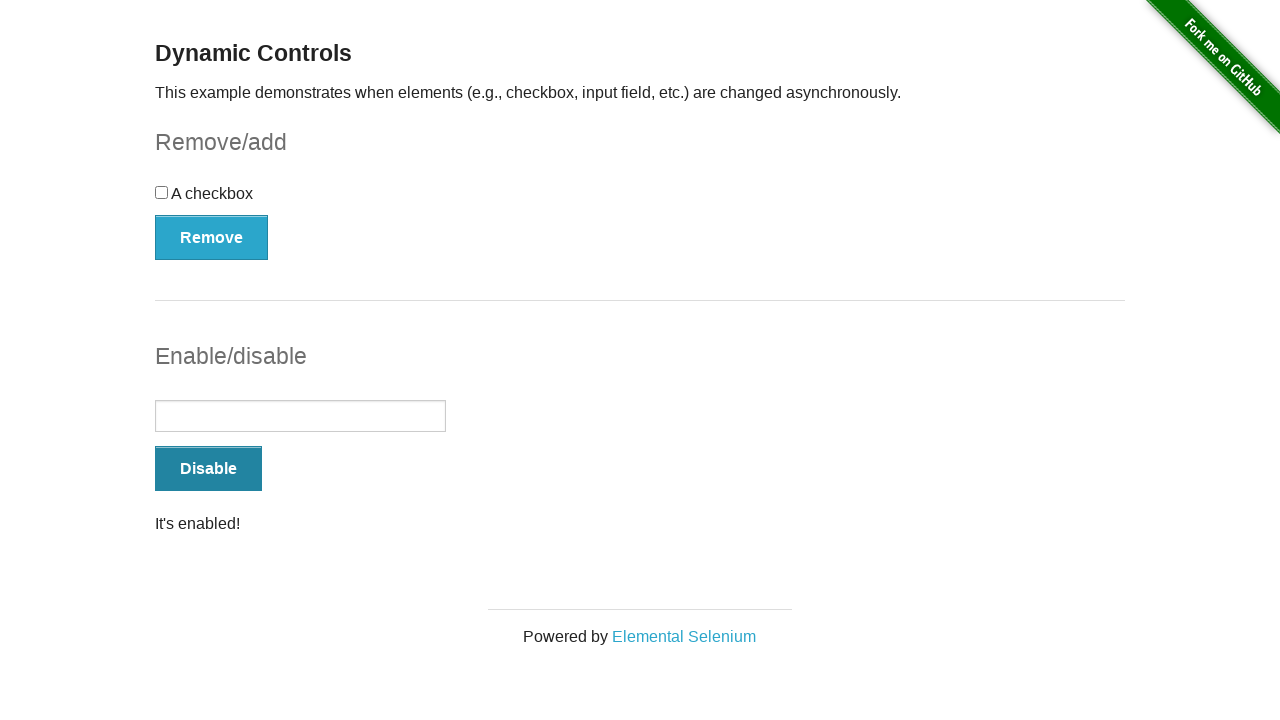